Tests calculator functionality by performing basic arithmetic operations (addition, multiplication, division, and subtraction) using the web calculator interface

Starting URL: https://www.calculator.net/

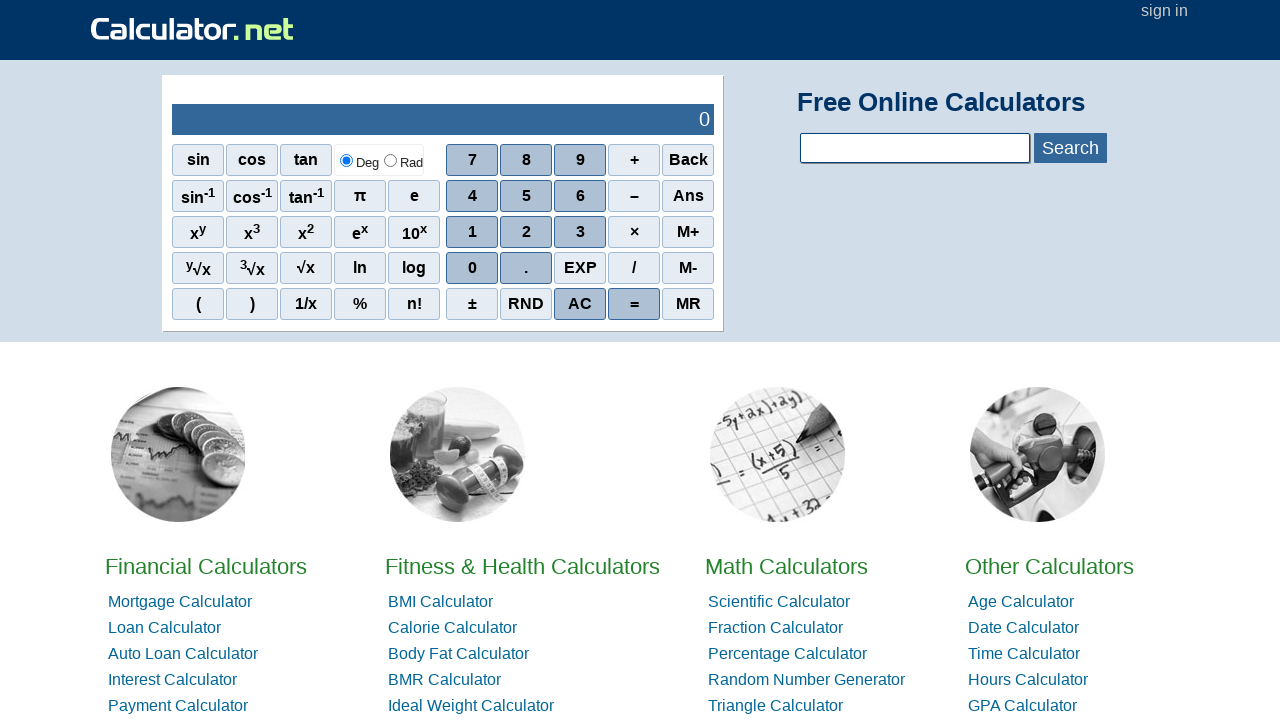

Clicked number 4 on calculator at (472, 196) on xpath=//span[@onclick='r(4)']
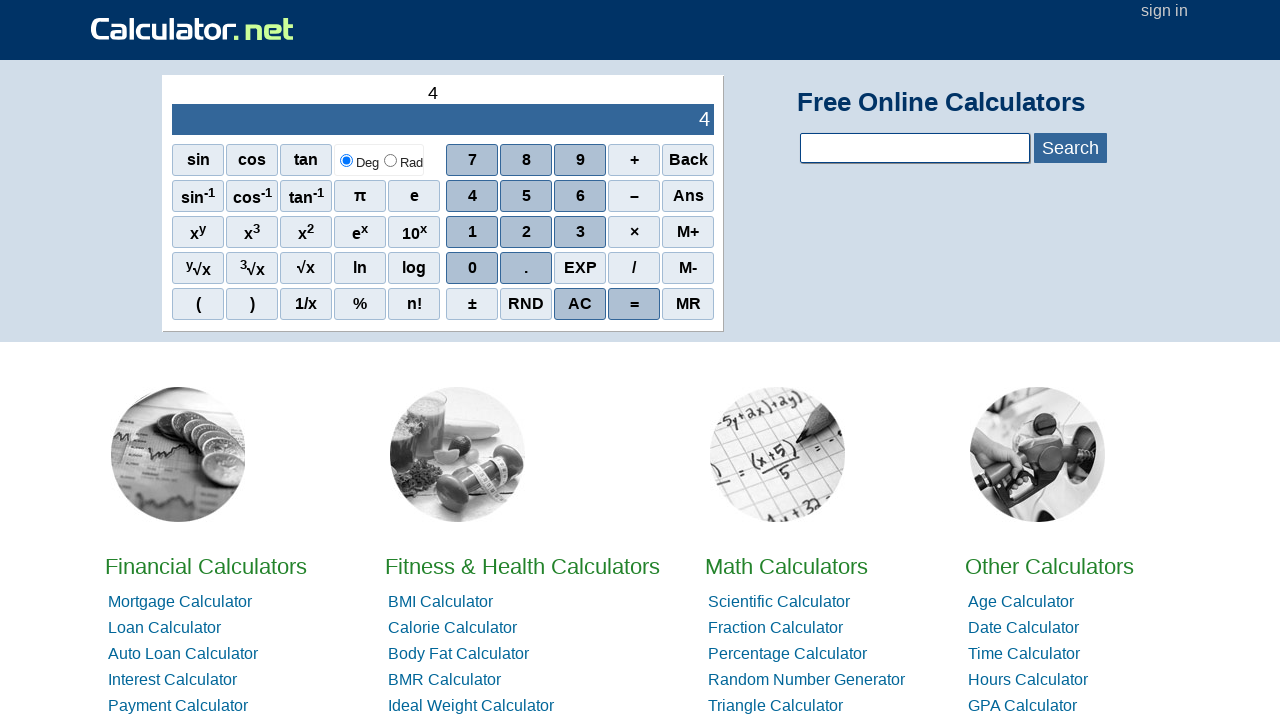

Clicked plus operator at (634, 160) on xpath=/html/body/div[3]/div/table/tbody/tr/td[1]/table/tbody/tr[2]/td[2]/div/div
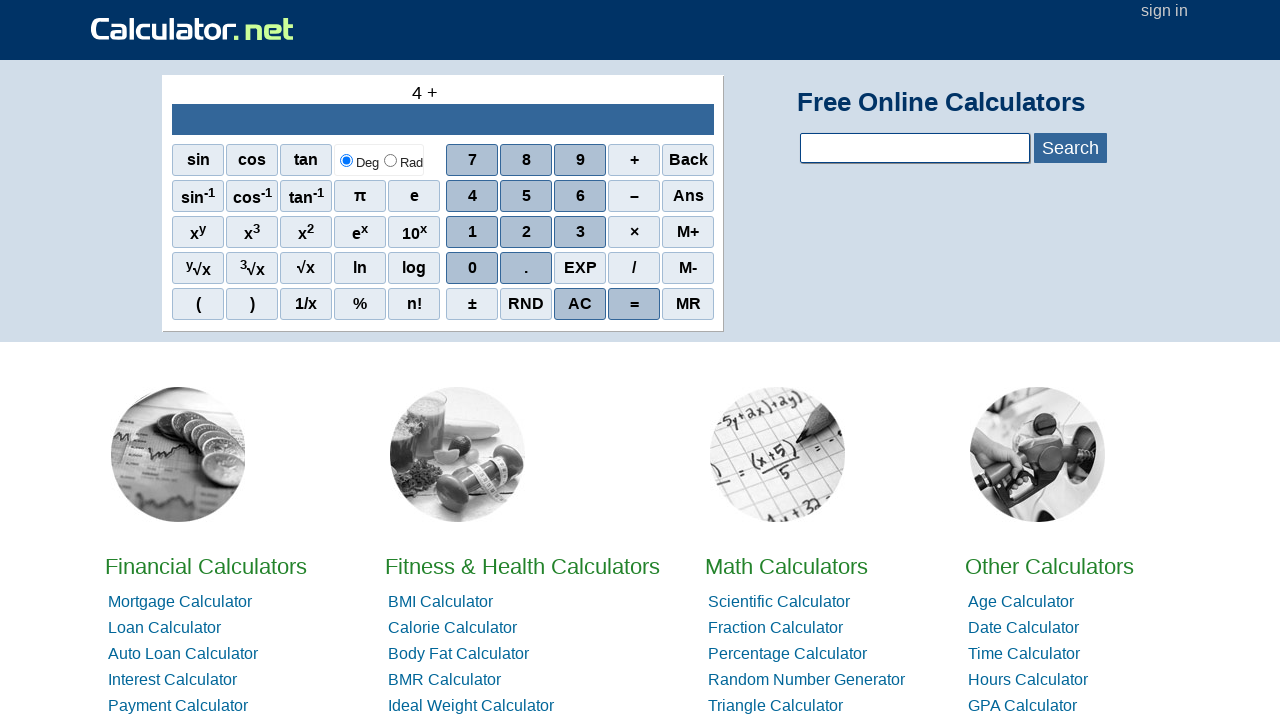

Clicked number 8 on calculator at (526, 160) on xpath=//span[@onclick='r(8)']
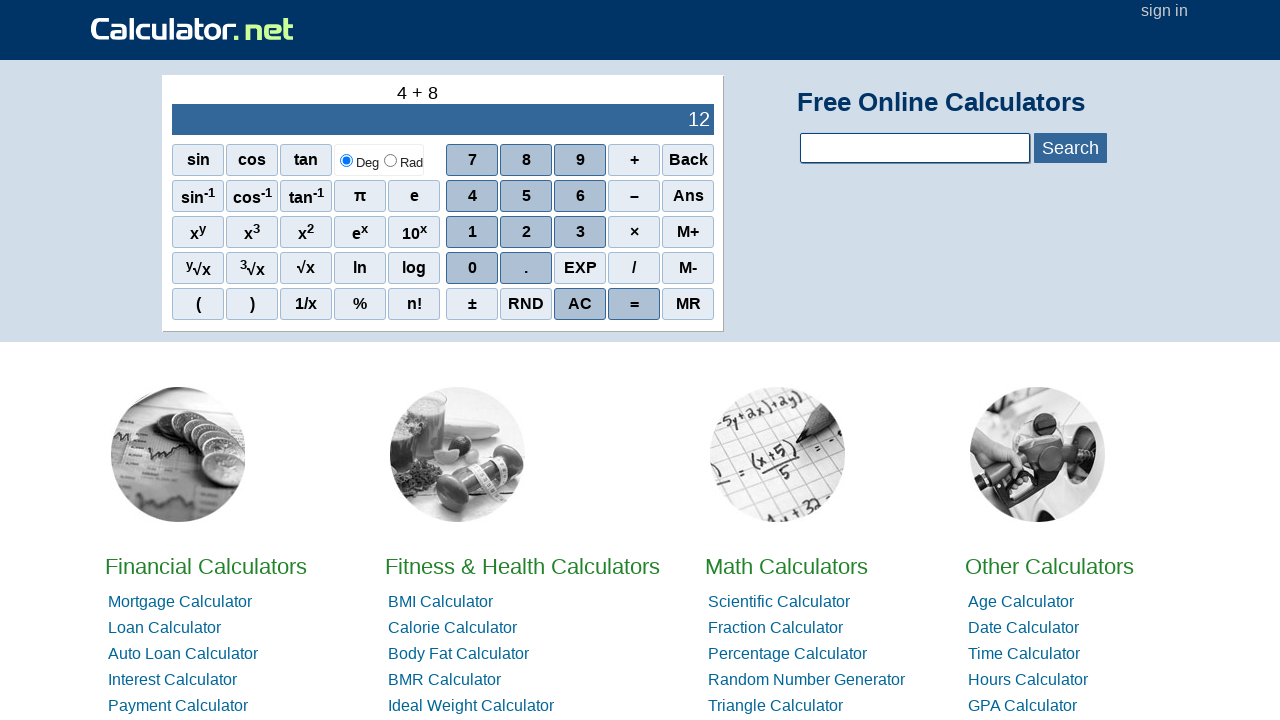

Clicked equals button, addition result displayed (4 + 8 = 12) at (634, 304) on xpath=/html/body/div[3]/div/table/tbody/tr/td[1]/table/tbody/tr[2]/td[2]/div/div
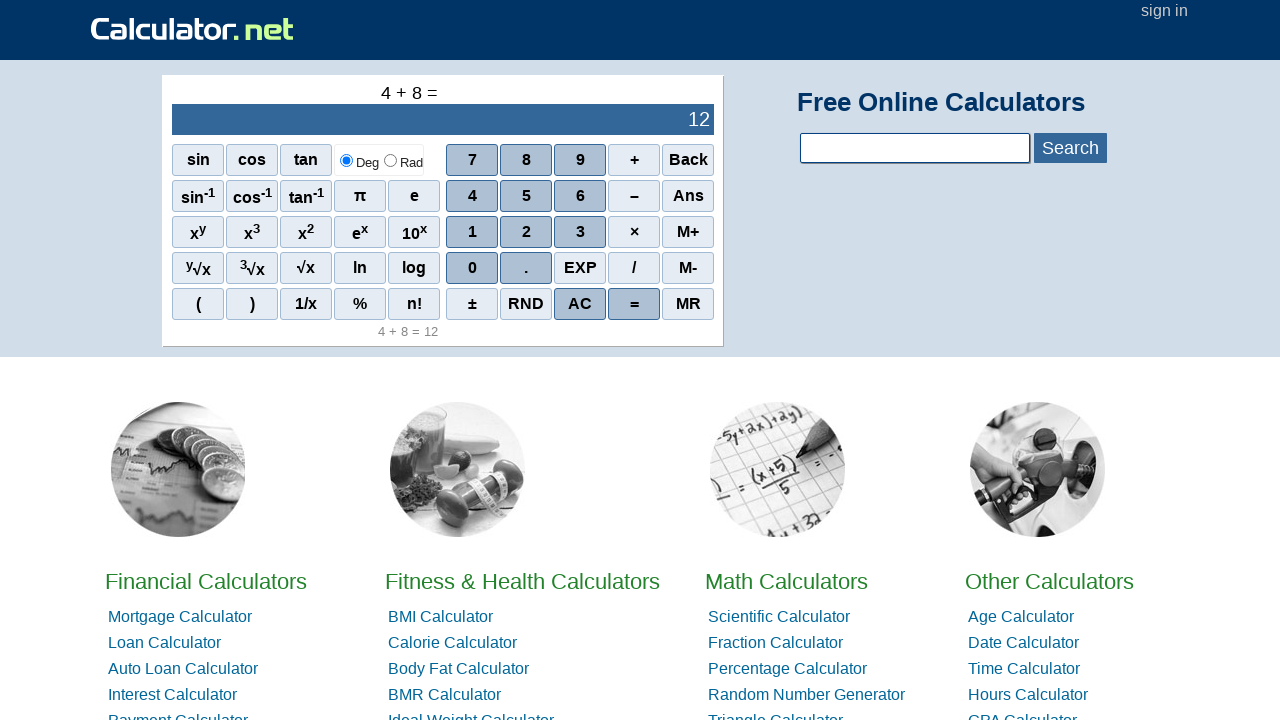

Clicked clear button to reset calculator at (580, 304) on xpath=/html/body/div[3]/div/table/tbody/tr/td[1]/table/tbody/tr[2]/td[2]/div/div
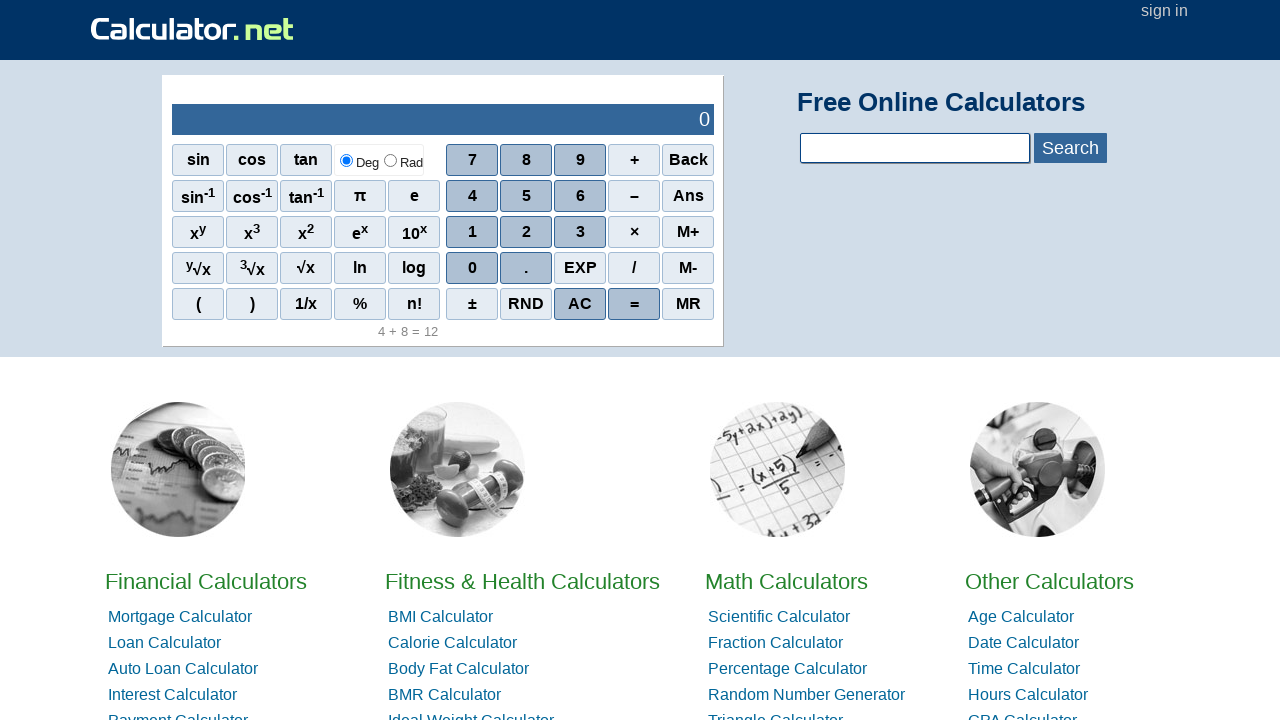

Clicked number 3 on calculator at (580, 232) on xpath=//span[@onclick='r(3)']
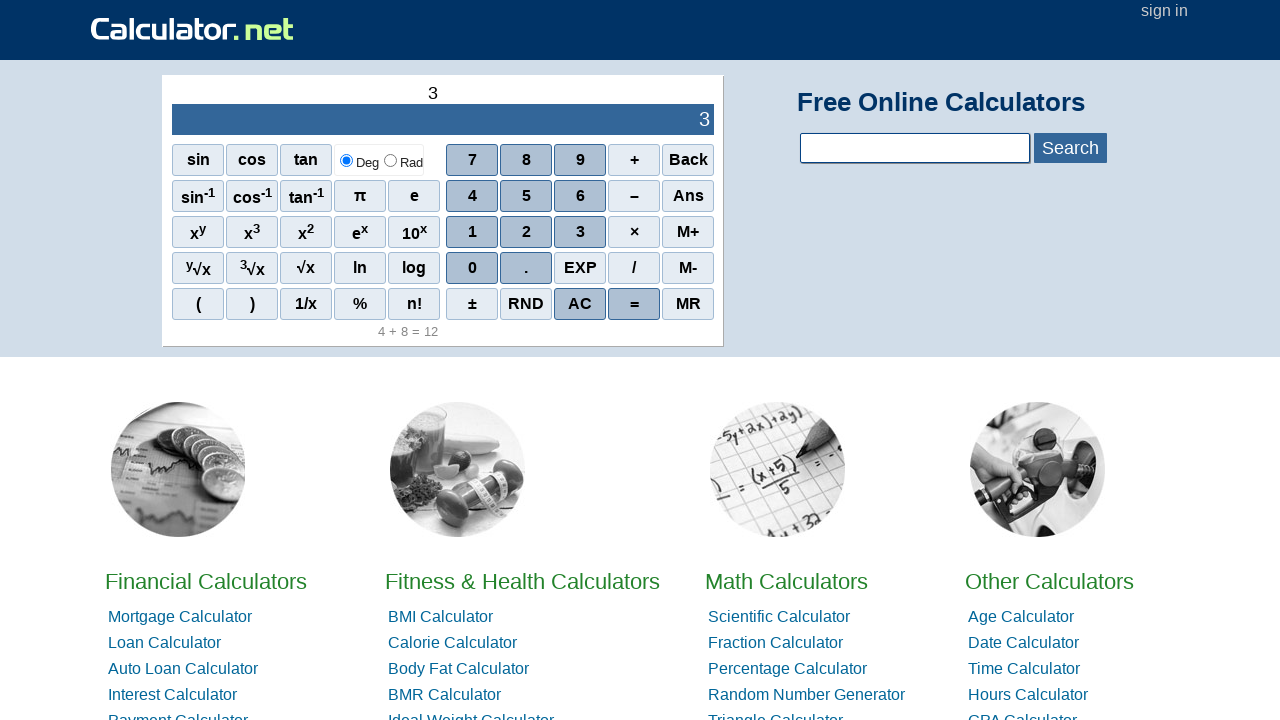

Clicked multiply operator at (634, 232) on xpath=/html/body/div[3]/div/table/tbody/tr/td[1]/table/tbody/tr[2]/td[2]/div/div
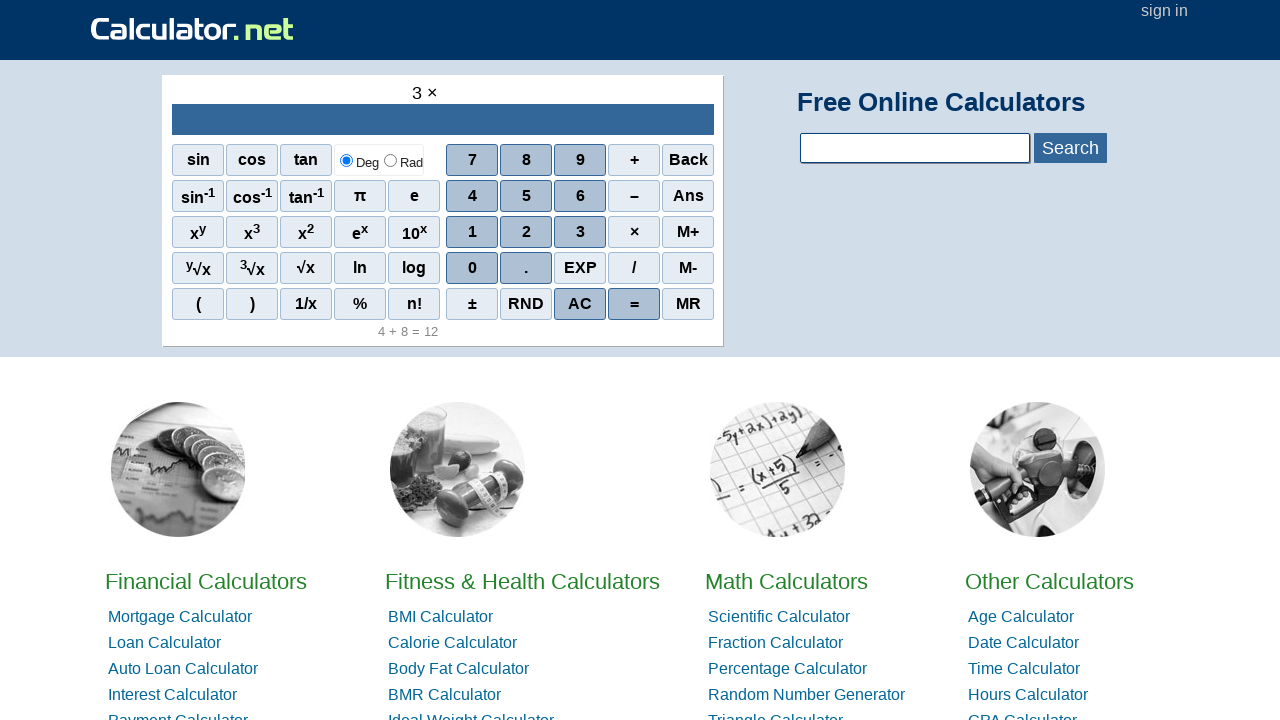

Clicked number 7 on calculator at (472, 160) on xpath=//span[@onclick='r(7)']
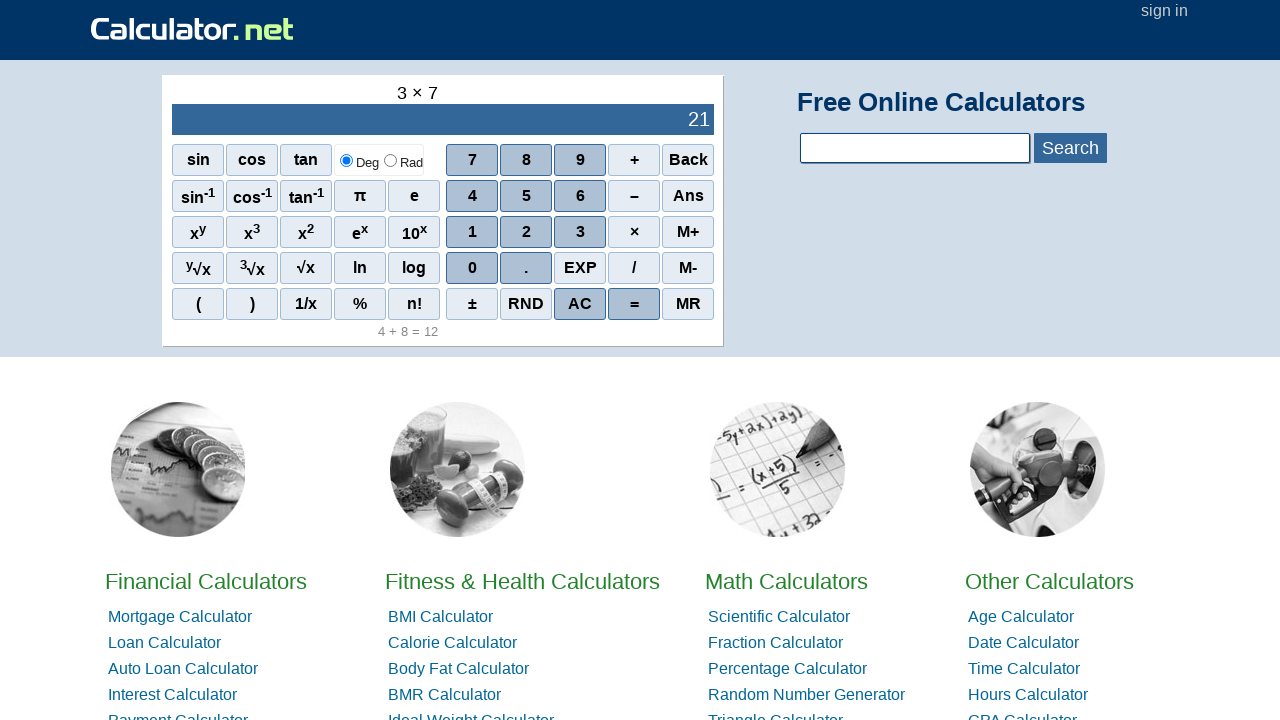

Clicked equals button, multiplication result displayed (3 * 7 = 21) at (634, 304) on xpath=/html/body/div[3]/div/table/tbody/tr/td[1]/table/tbody/tr[2]/td[2]/div/div
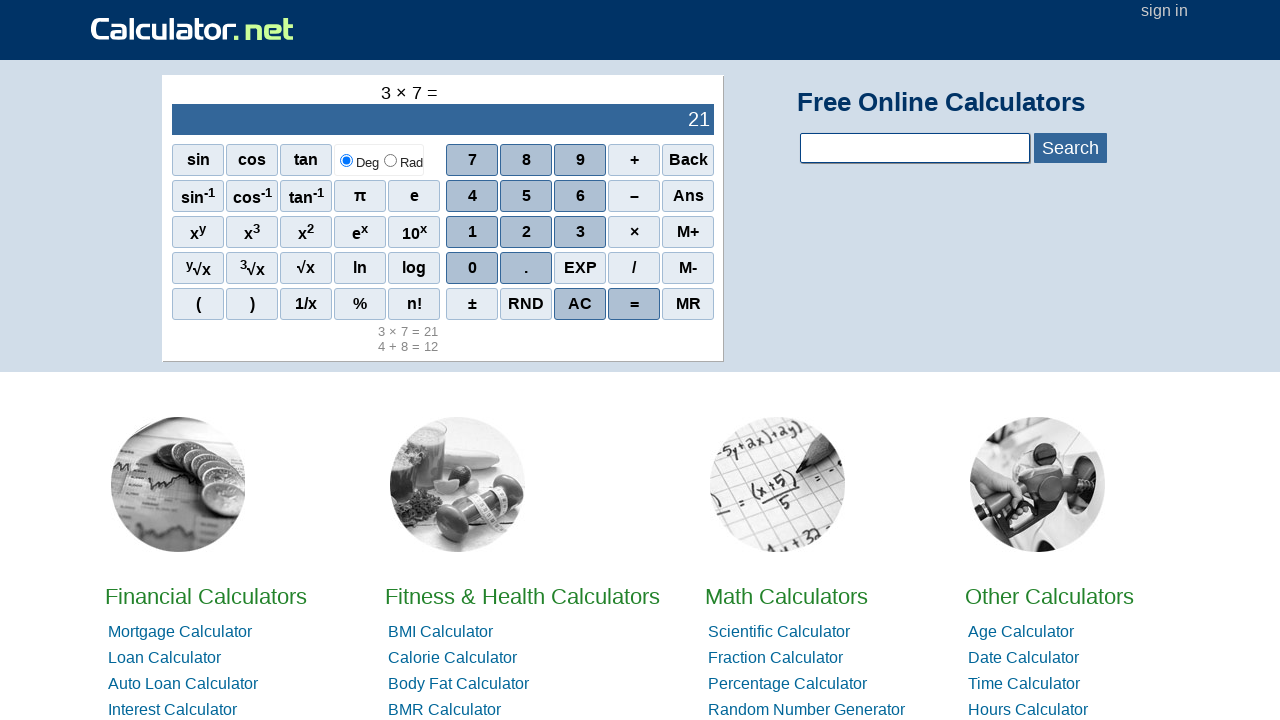

Clicked clear button to reset calculator at (580, 304) on xpath=/html/body/div[3]/div/table/tbody/tr/td[1]/table/tbody/tr[2]/td[2]/div/div
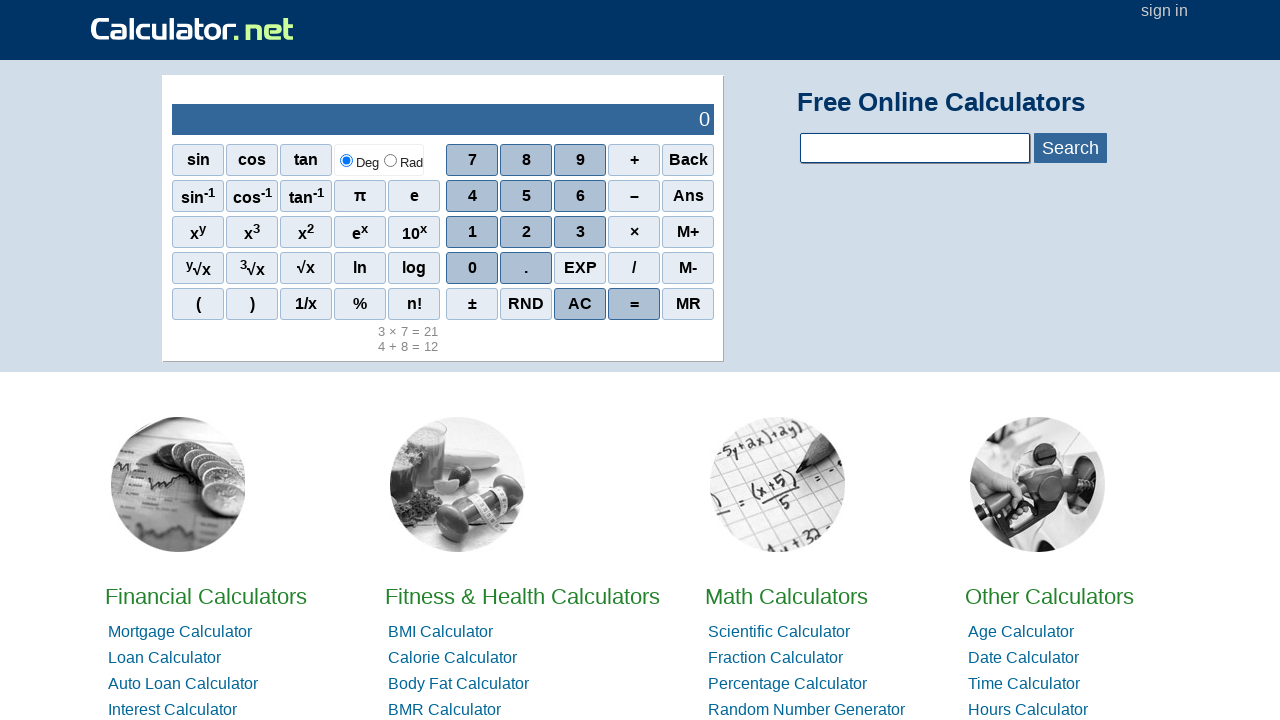

Clicked number 6 on calculator at (580, 196) on xpath=//span[@onclick='r(6)']
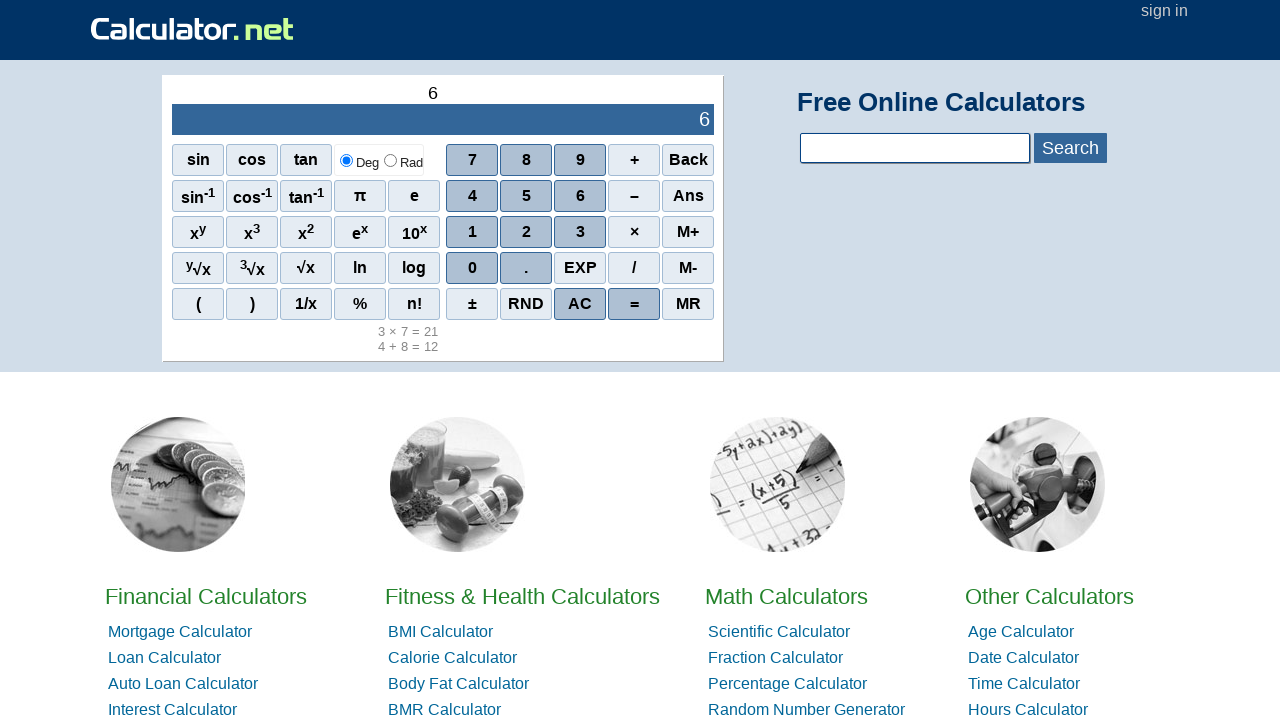

Clicked division operator at (634, 268) on xpath=/html/body/div[3]/div/table/tbody/tr/td[1]/table/tbody/tr[2]/td[2]/div/div
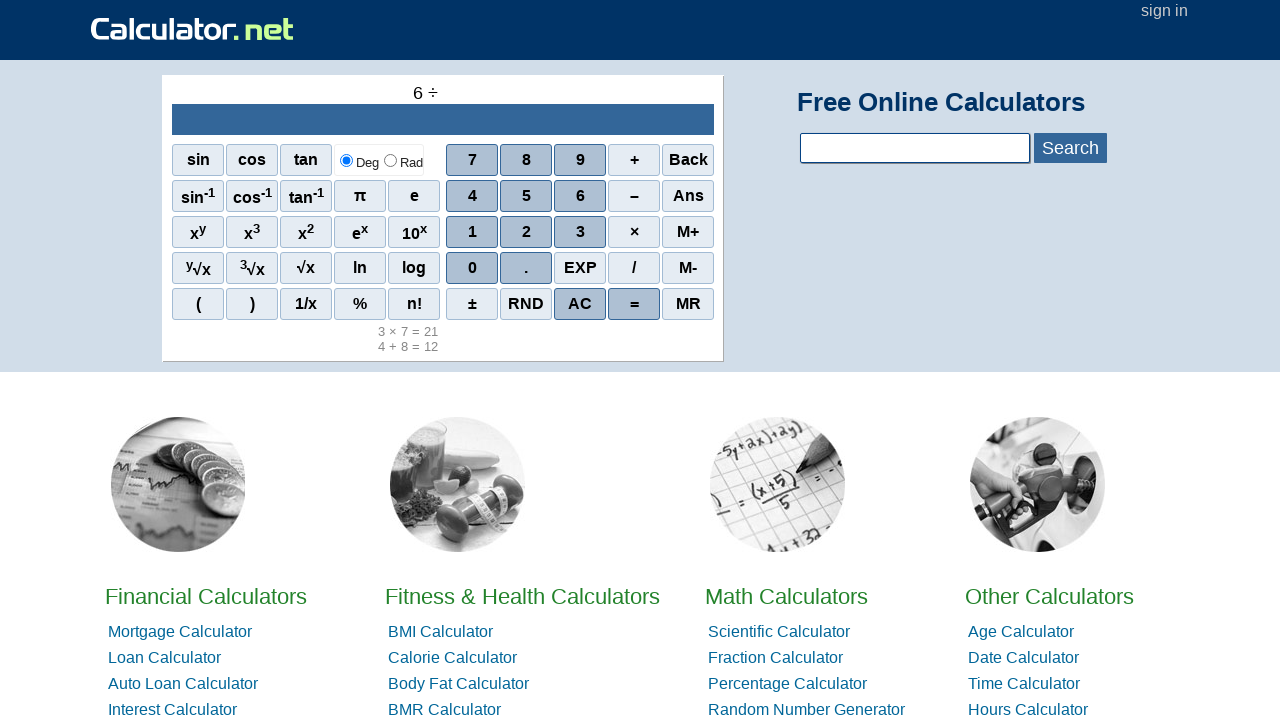

Clicked number 2 on calculator at (526, 232) on xpath=//span[@onclick='r(2)']
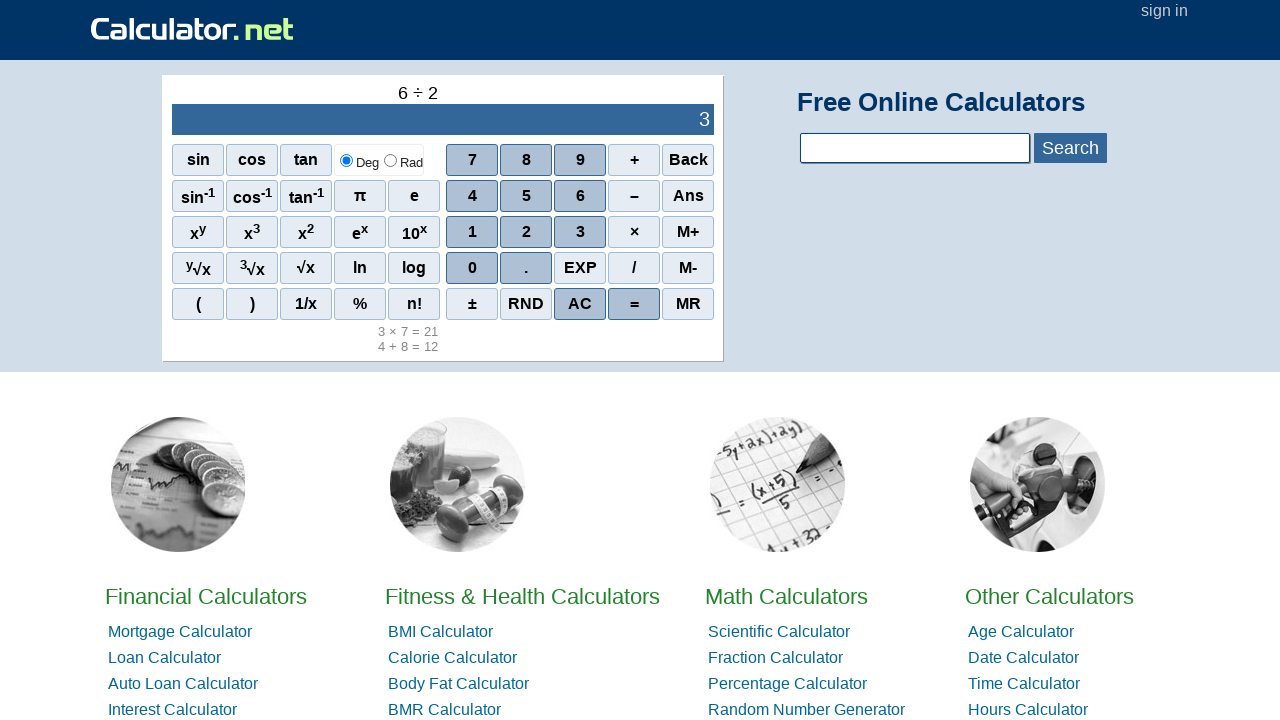

Clicked equals button, division result displayed (6 / 2 = 3) at (634, 304) on xpath=/html/body/div[3]/div/table/tbody/tr/td[1]/table/tbody/tr[2]/td[2]/div/div
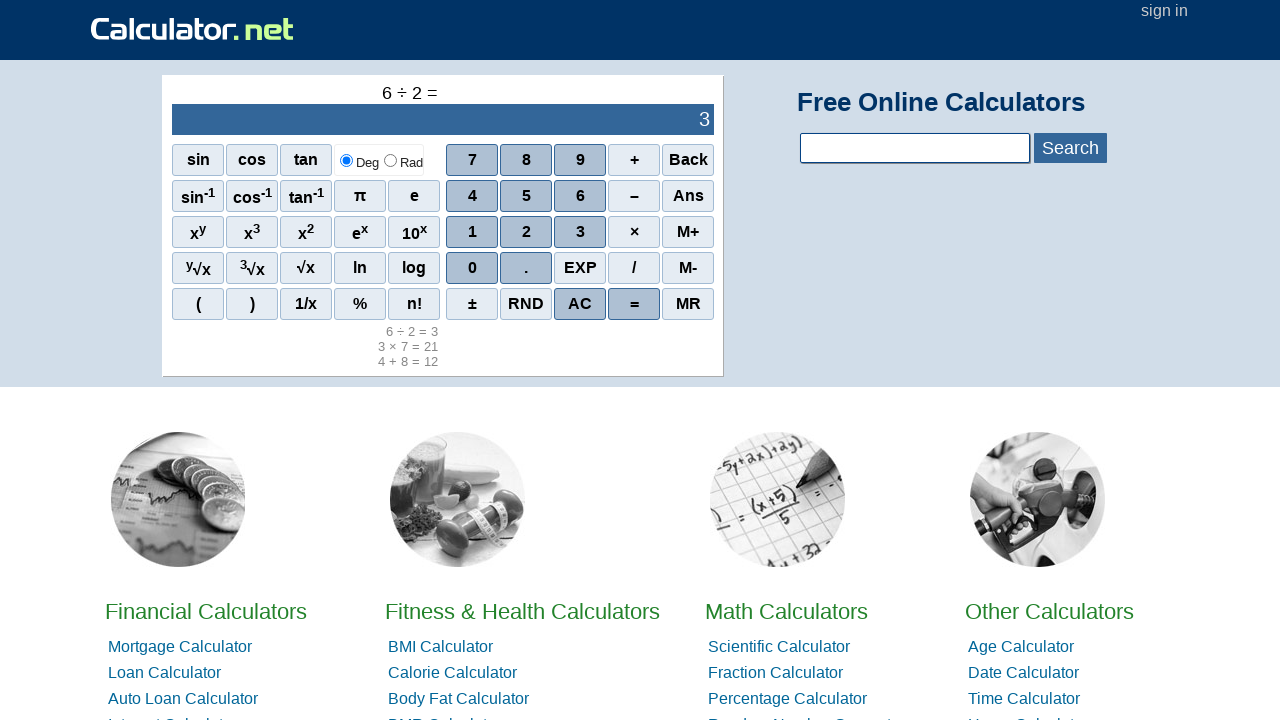

Clicked clear button to reset calculator at (580, 304) on xpath=/html/body/div[3]/div/table/tbody/tr/td[1]/table/tbody/tr[2]/td[2]/div/div
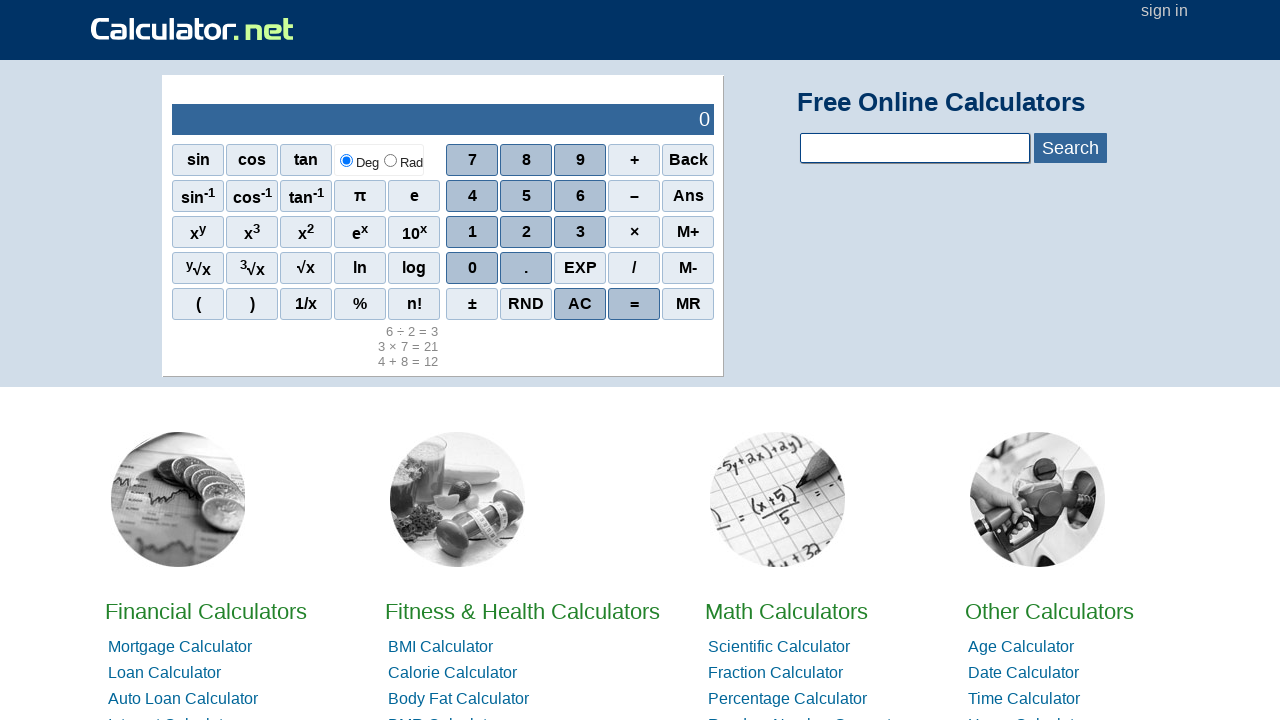

Clicked number 0 on calculator at (472, 268) on xpath=//span[@onclick='r(0)']
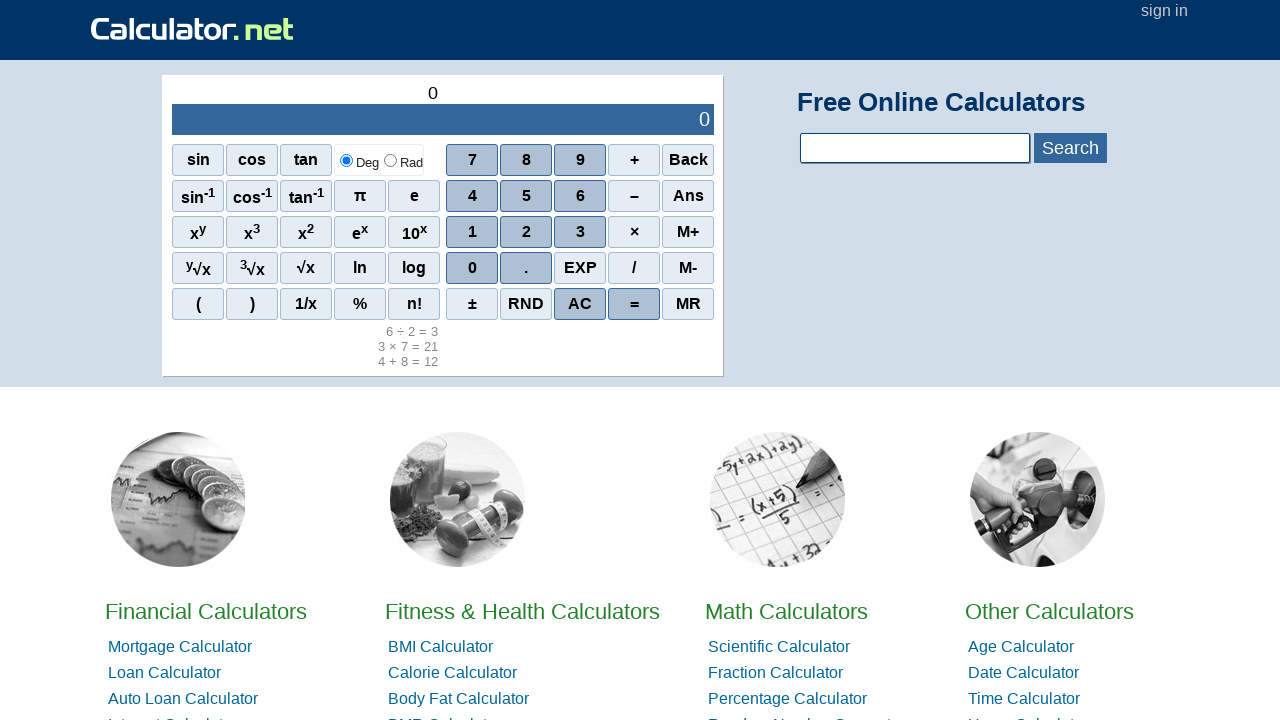

Clicked minus operator at (634, 196) on xpath=/html/body/div[3]/div/table/tbody/tr/td[1]/table/tbody/tr[2]/td[2]/div/div
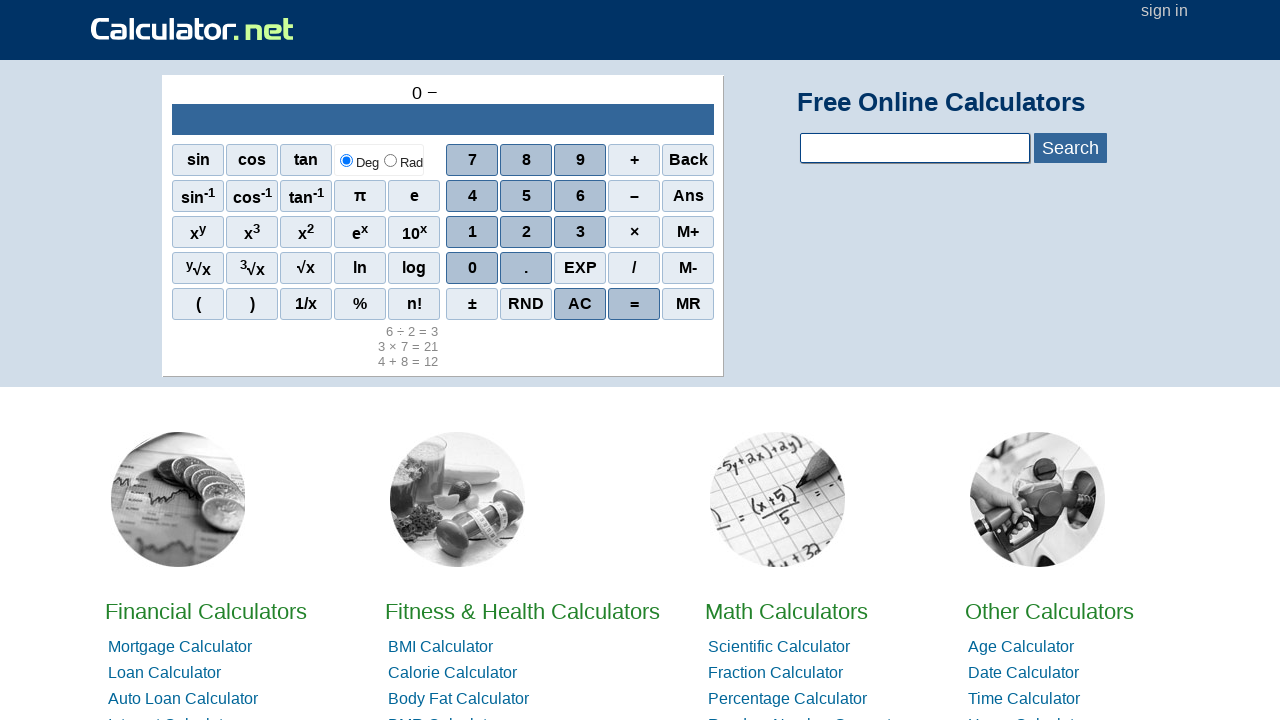

Clicked number 1 on calculator at (472, 232) on xpath=//span[@onclick='r(1)']
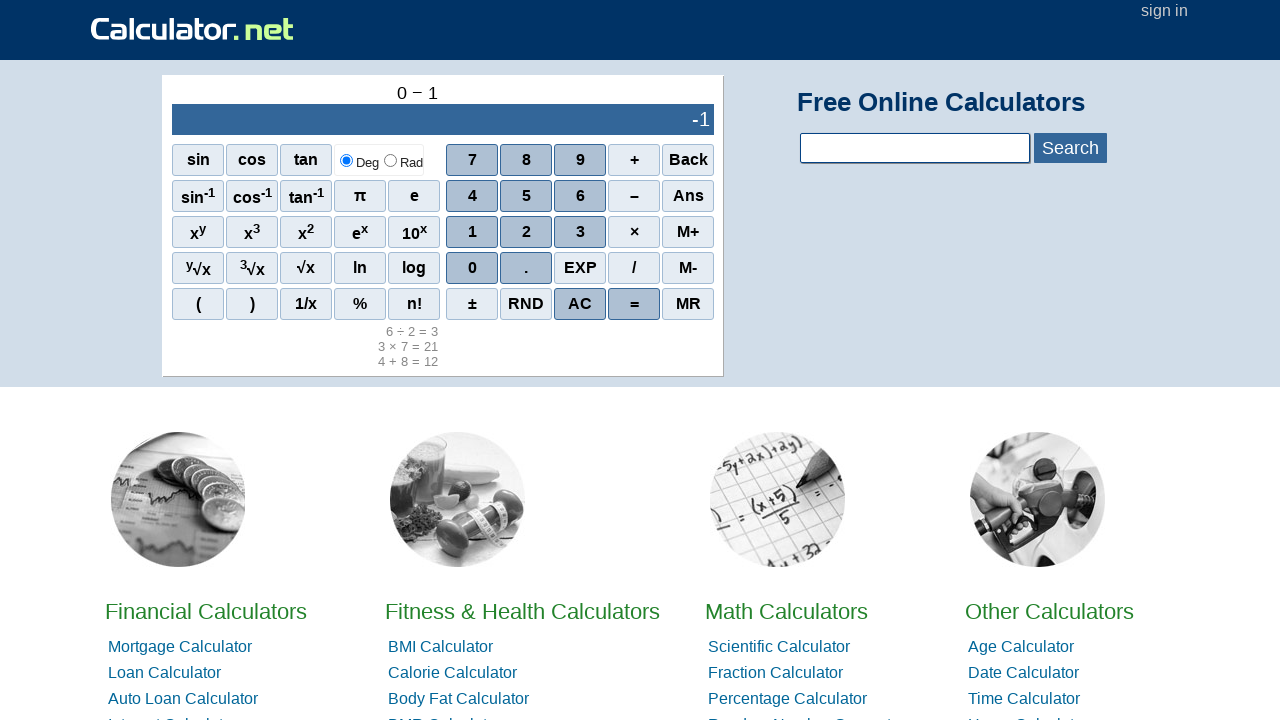

Clicked equals button, subtraction result displayed (0 - 1 = -1) at (634, 304) on xpath=/html/body/div[3]/div/table/tbody/tr/td[1]/table/tbody/tr[2]/td[2]/div/div
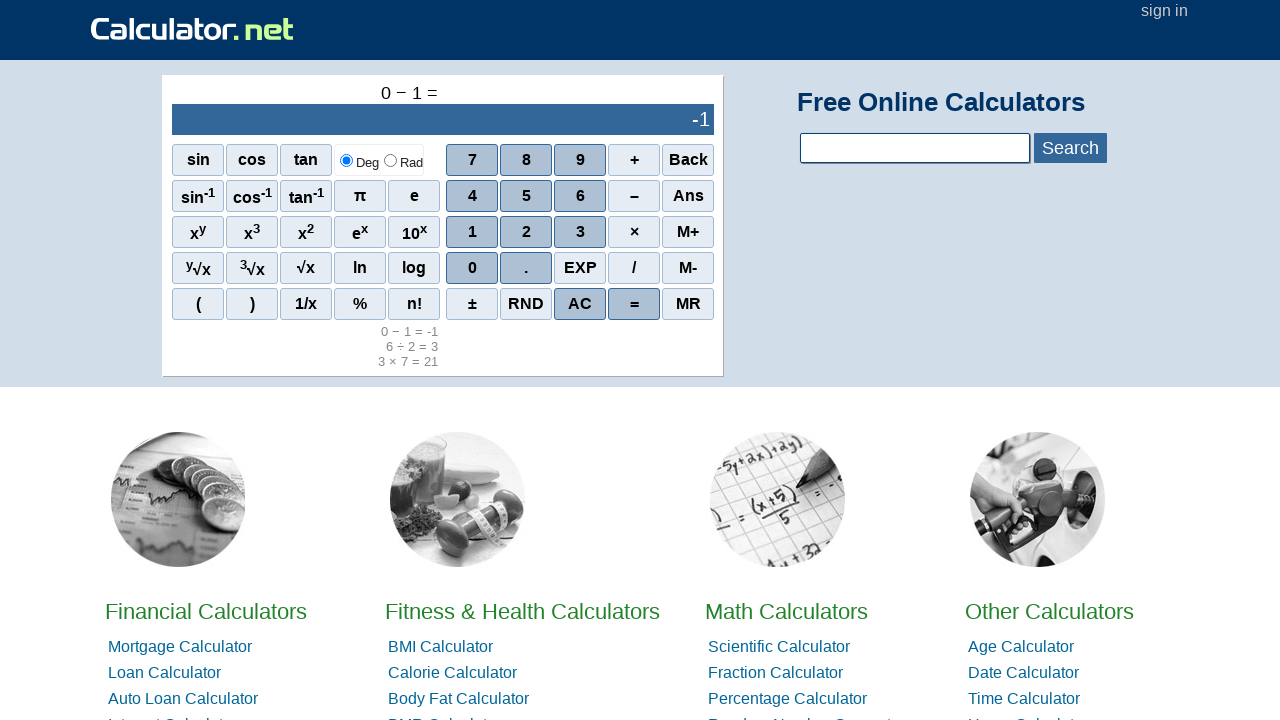

Clicked clear button to reset calculator at (580, 304) on xpath=/html/body/div[3]/div/table/tbody/tr/td[1]/table/tbody/tr[2]/td[2]/div/div
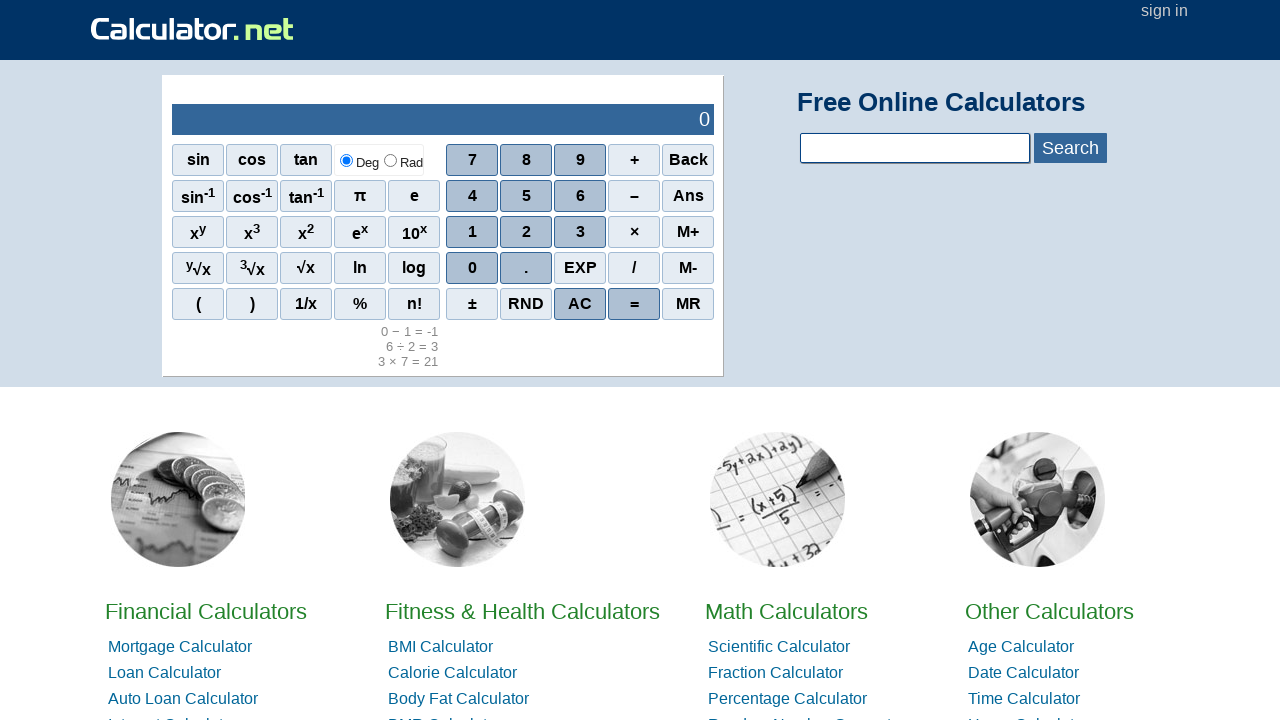

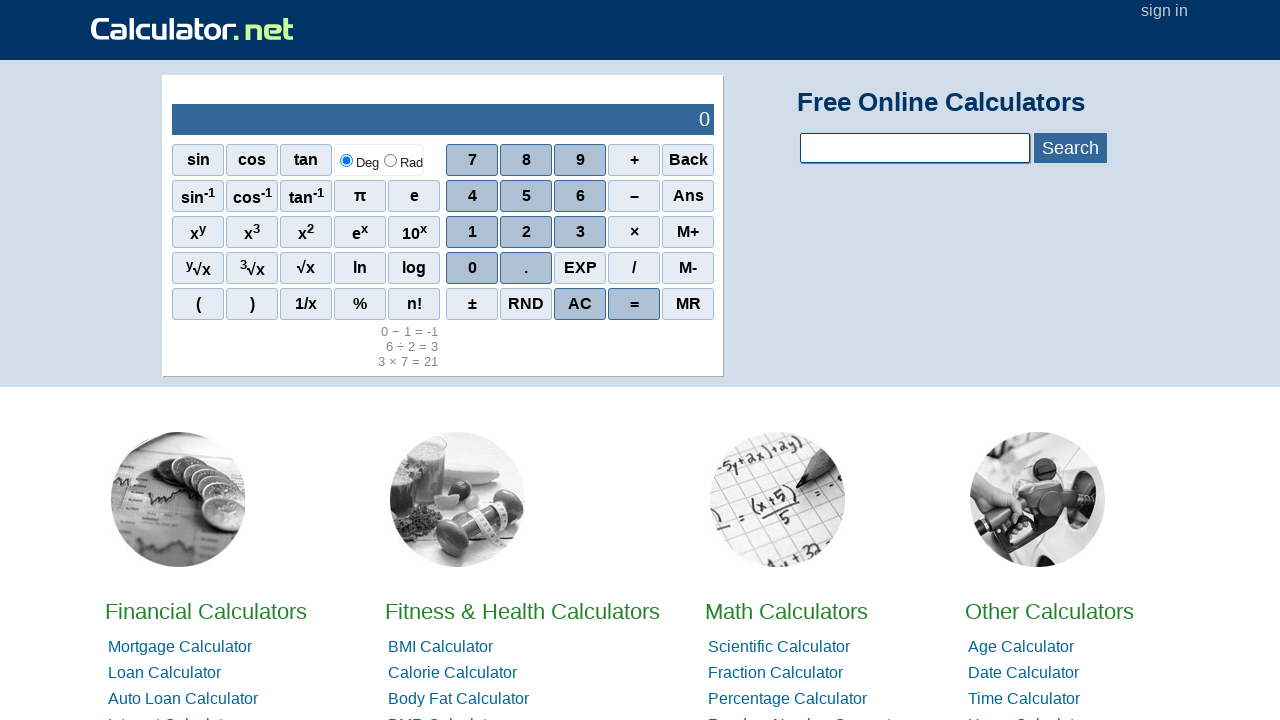